Tests working with multiple browser windows by clicking a link that opens a new window, then switching between the original and new windows to verify correct window focus based on page titles.

Starting URL: http://the-internet.herokuapp.com/windows

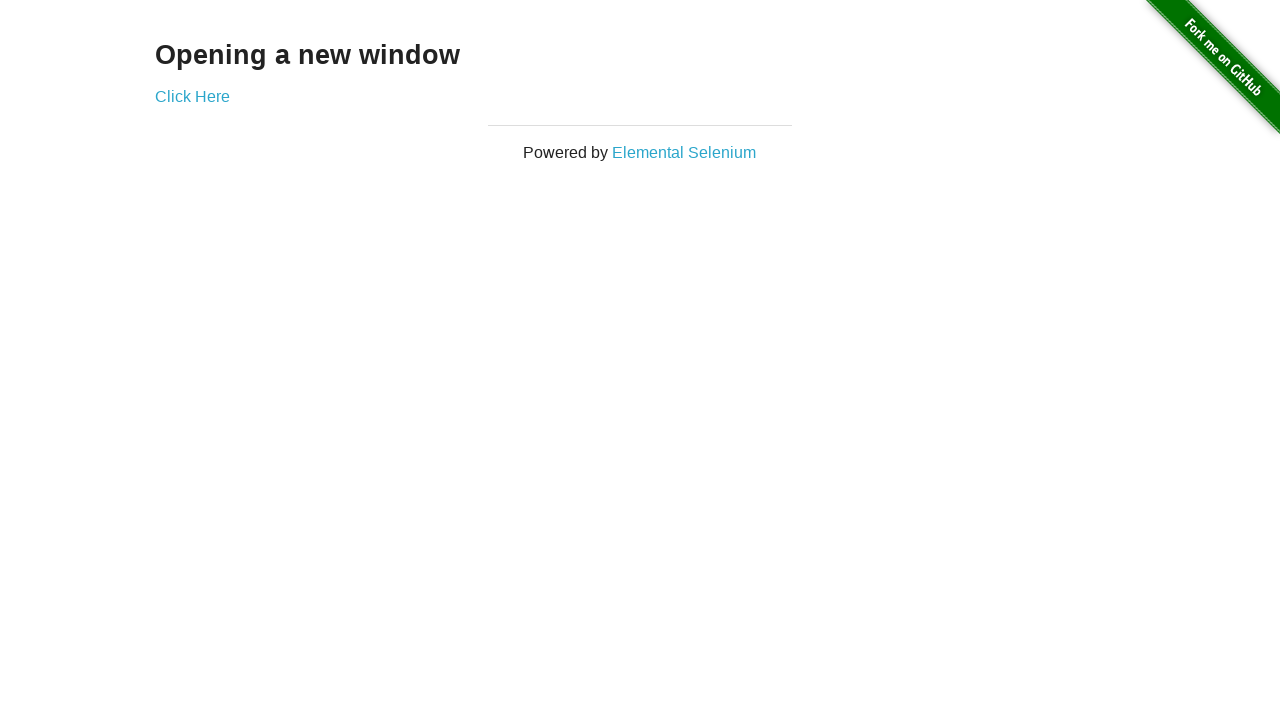

Clicked link that opens a new window at (192, 96) on .example a
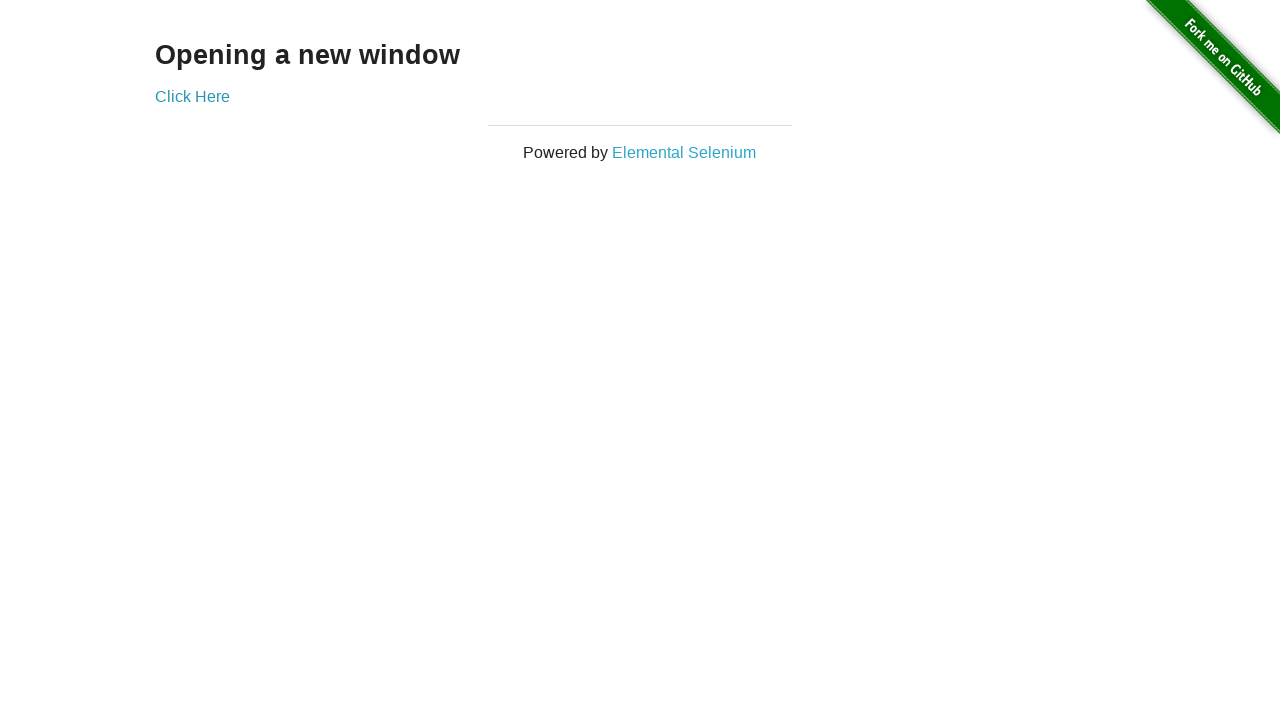

New window opened and captured
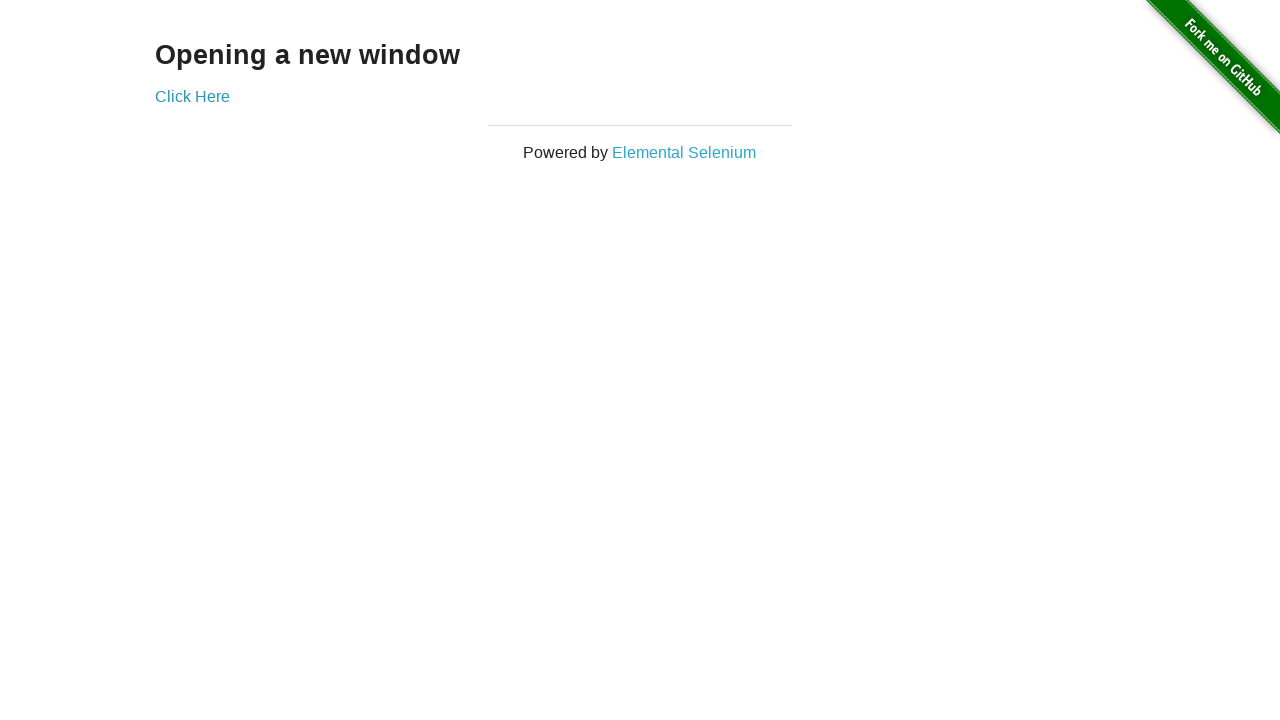

Verified original window title is not 'New Window'
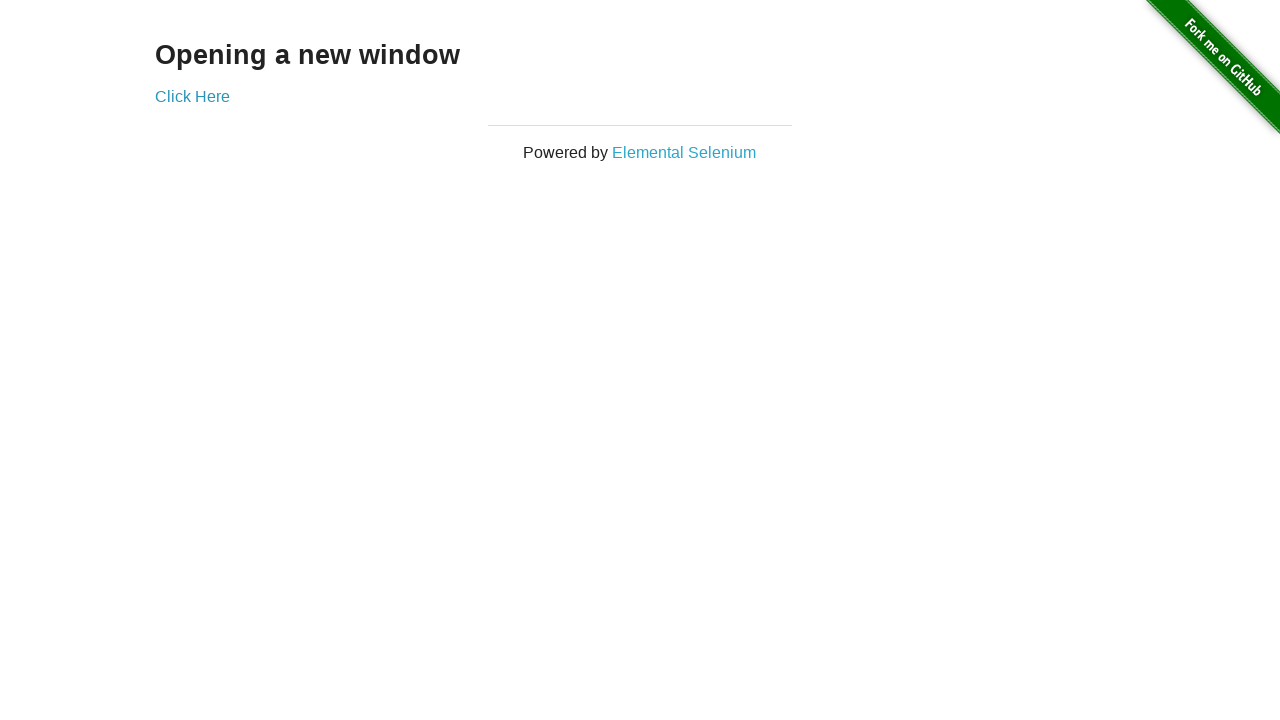

New window page load state completed
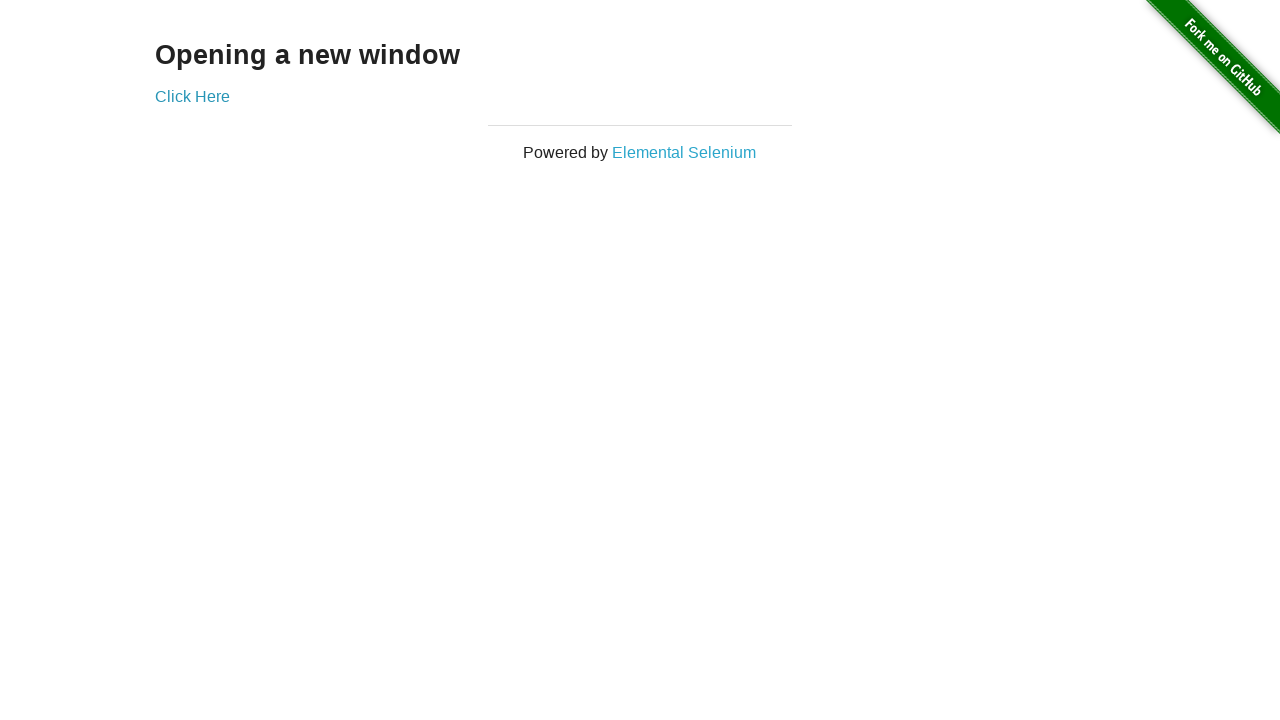

Verified new window title is 'New Window'
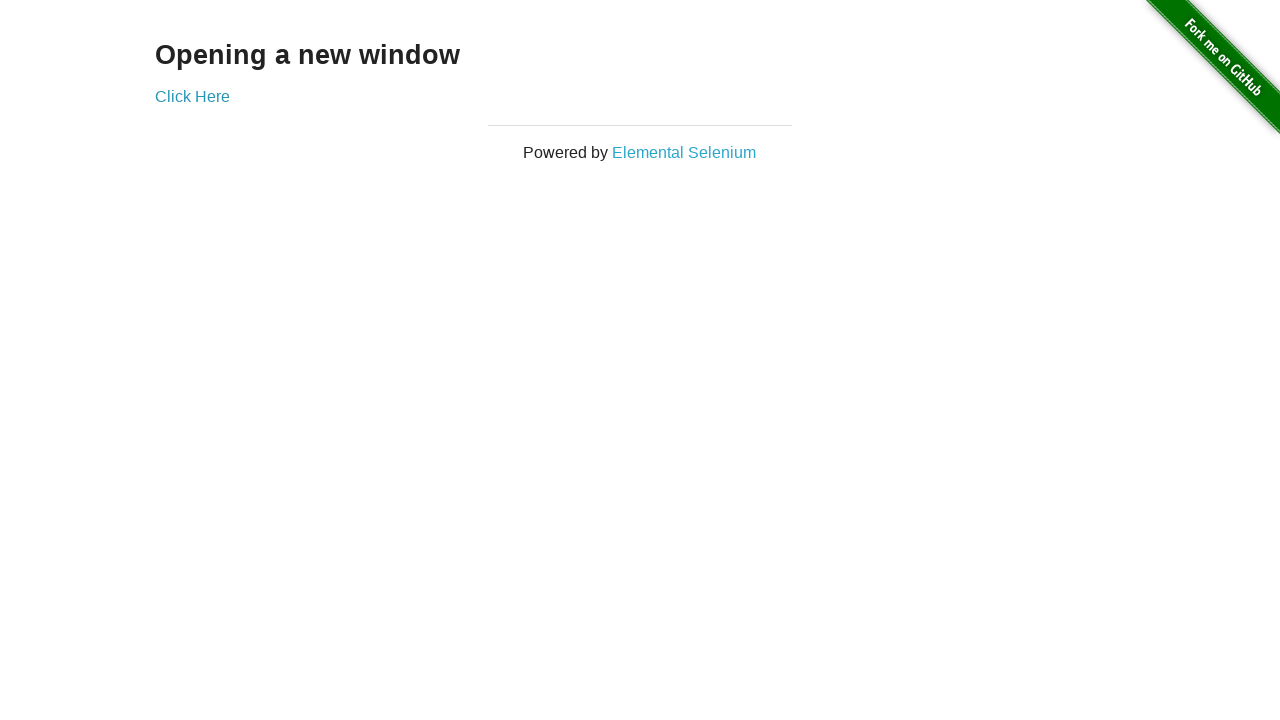

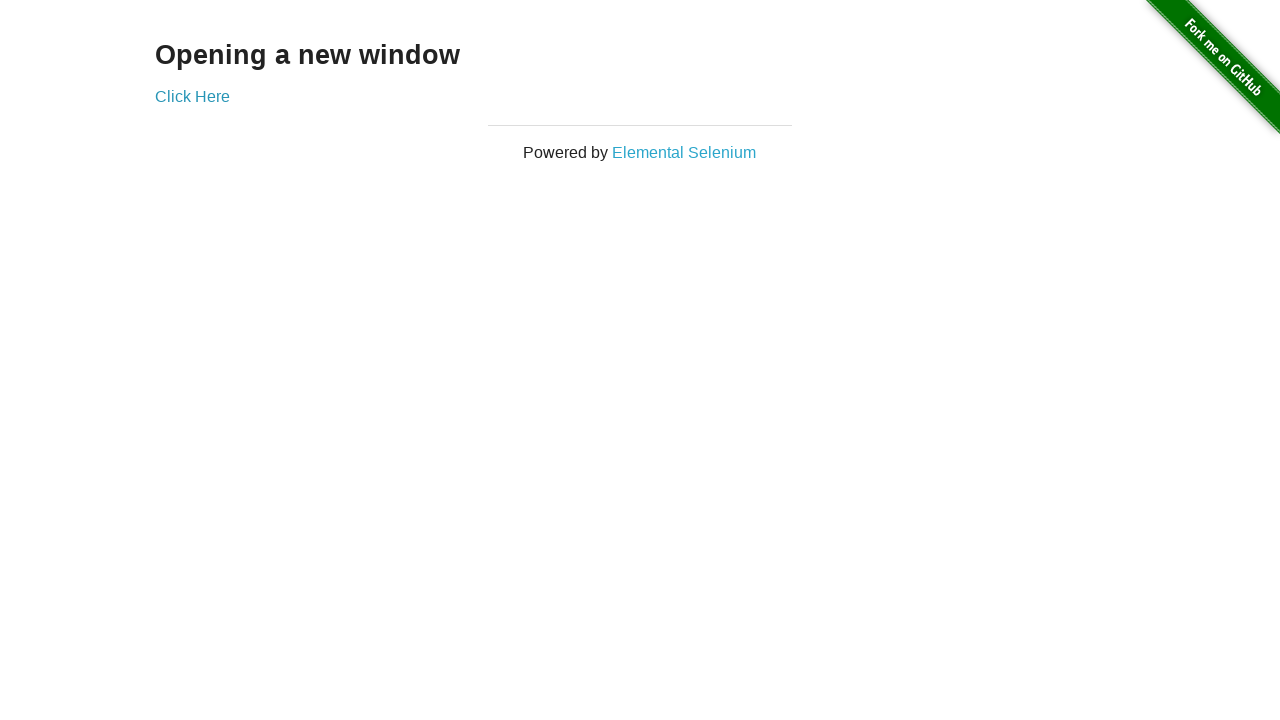